Navigates to the Sauce Labs guinea pig test page and verifies it loads successfully.

Starting URL: https://saucelabs.com/test/guinea-pig

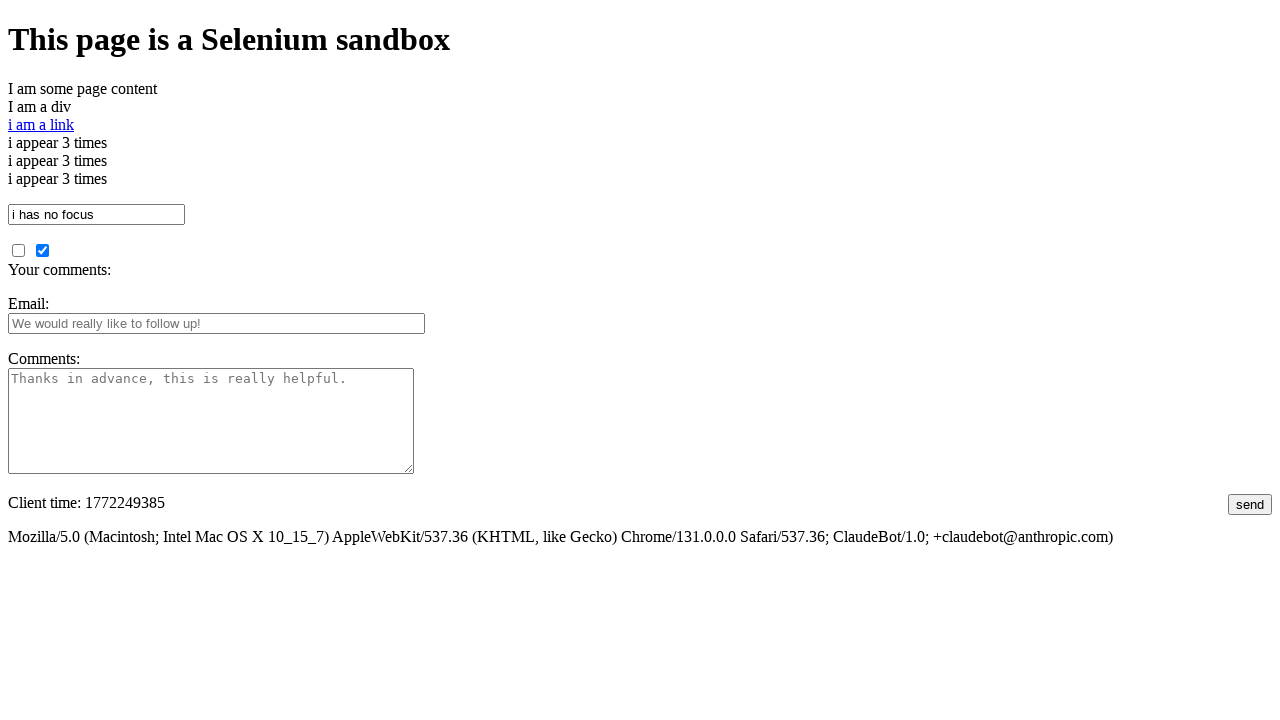

Navigated to Sauce Labs guinea pig test page
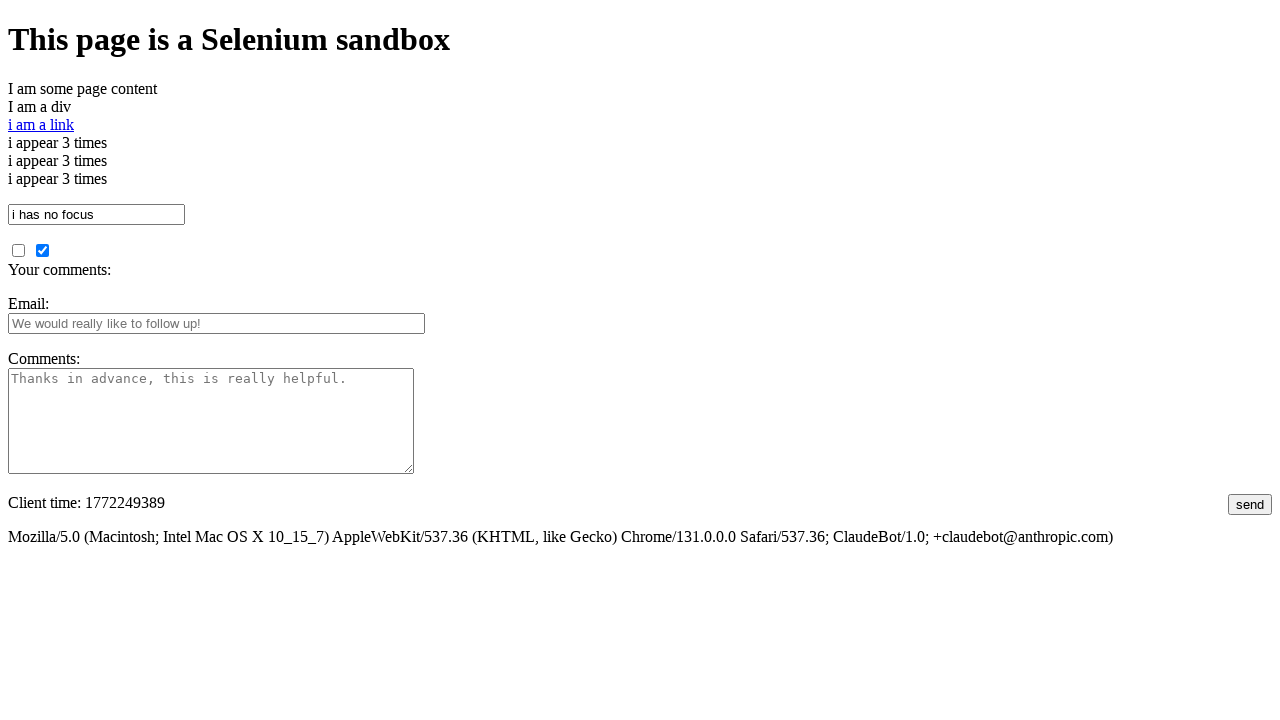

Page reached domcontentloaded state
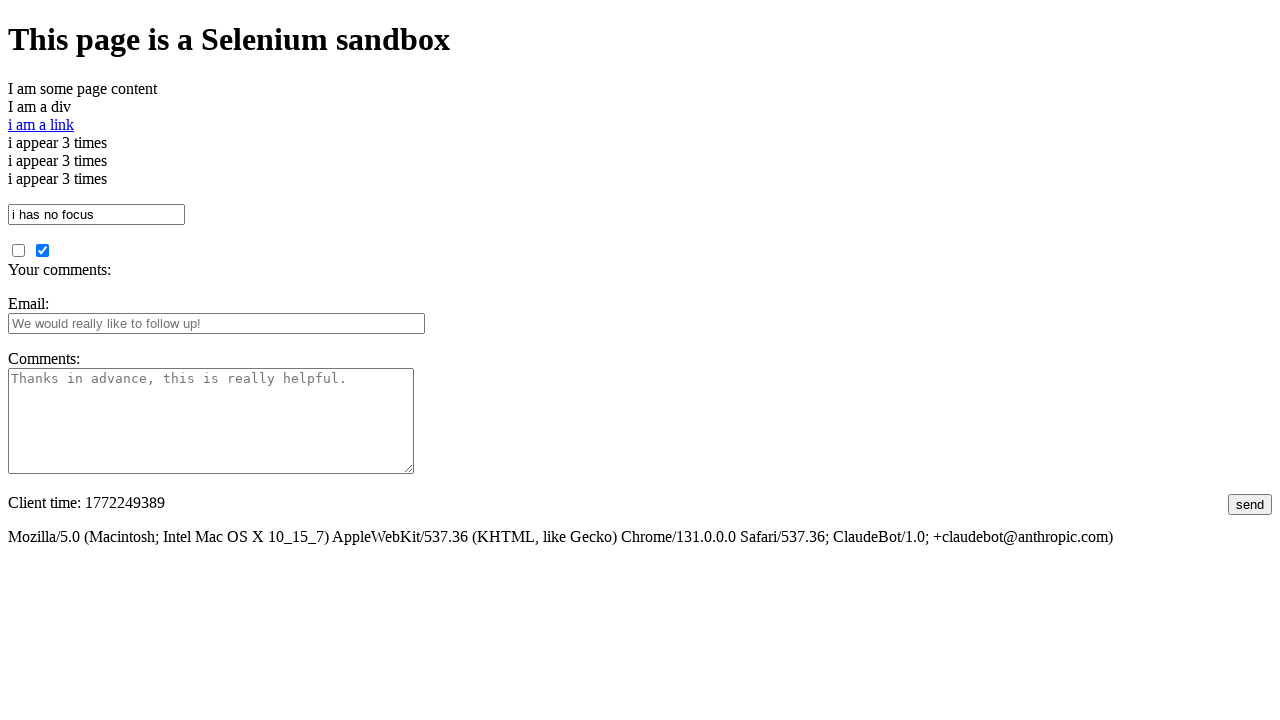

Verified page title is present
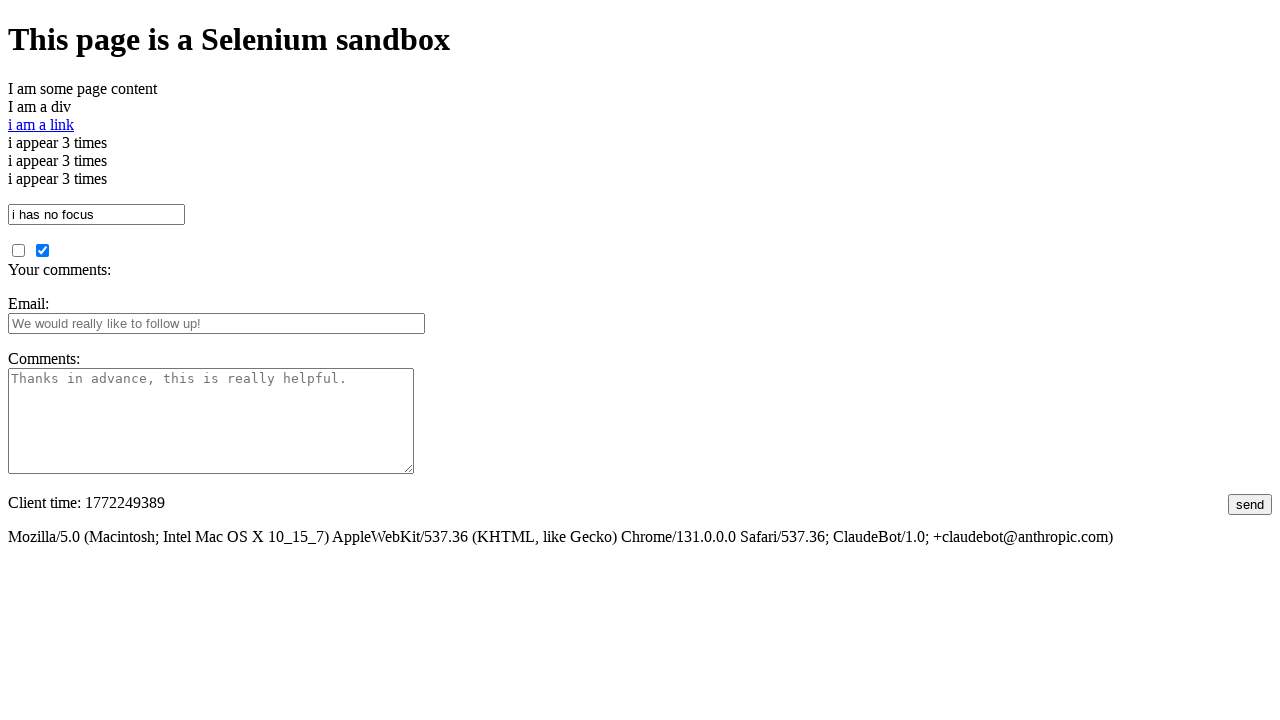

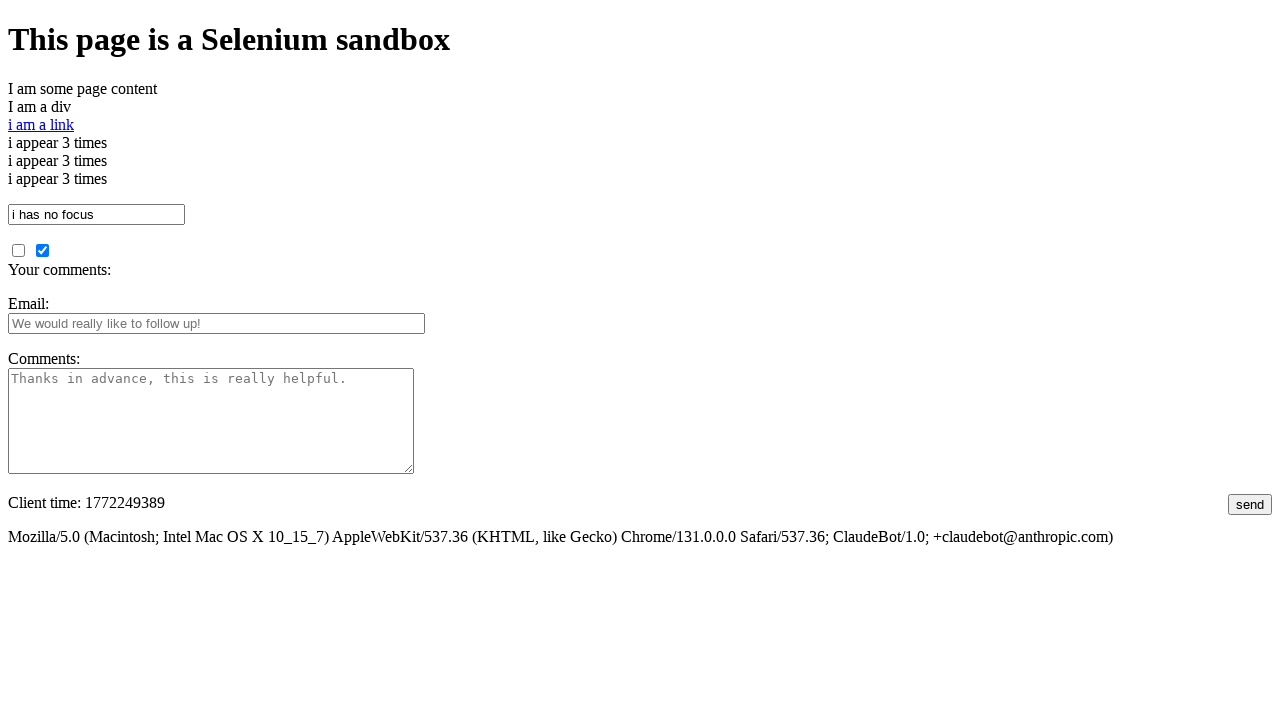